Tests login form functionality by filling email and password fields and clicking the login button

Starting URL: https://naveenautomationlabs.com/opencart/index.php?route=account/login

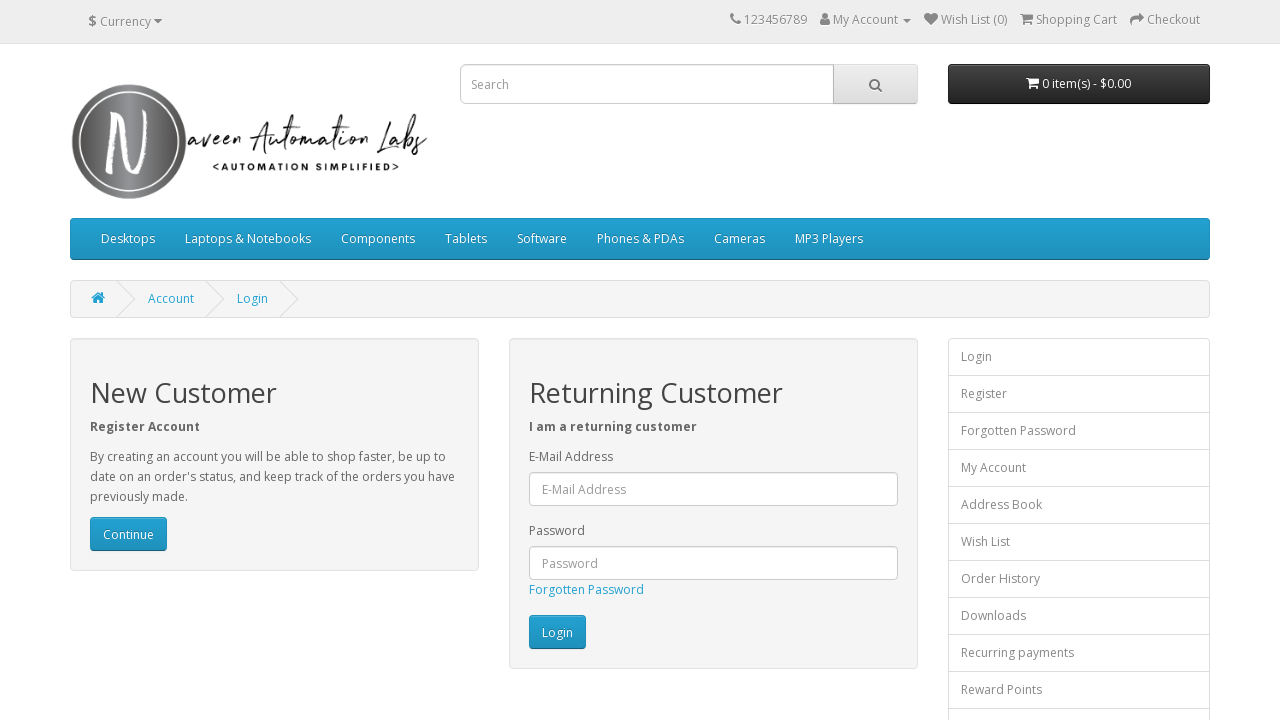

Email input field loaded
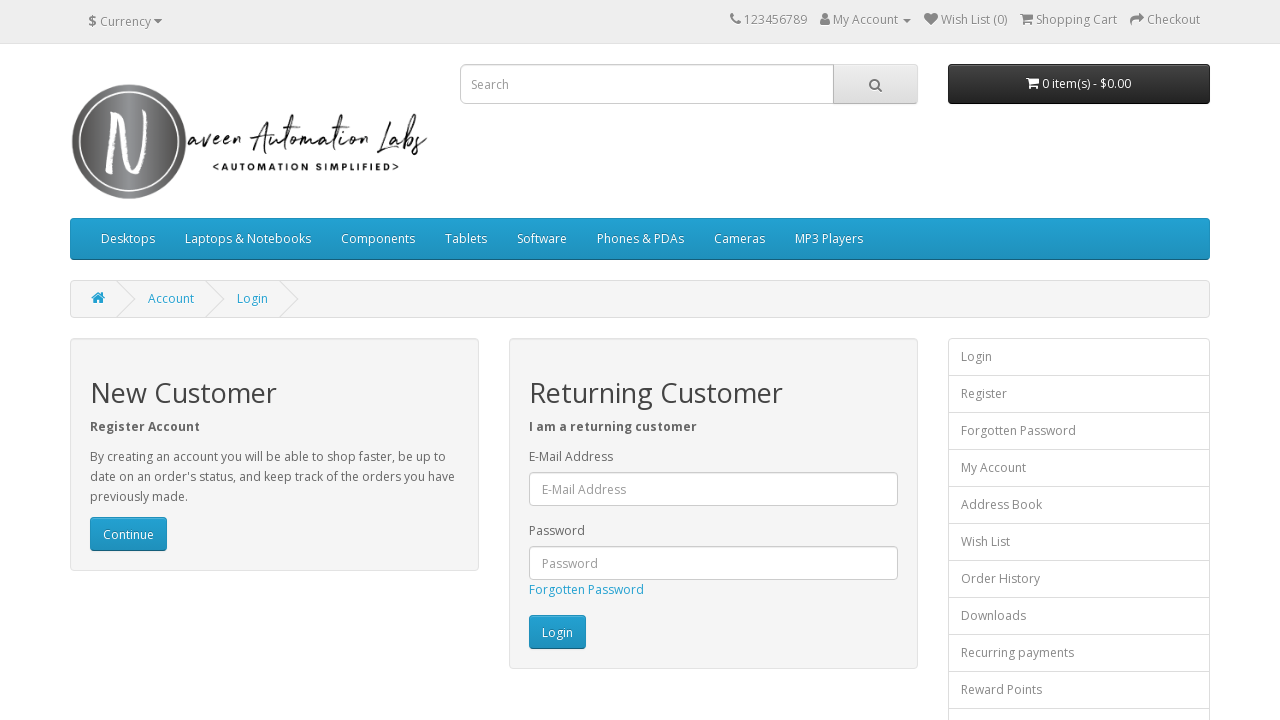

Filled email field with 'naveen@gmail.com' on #input-email
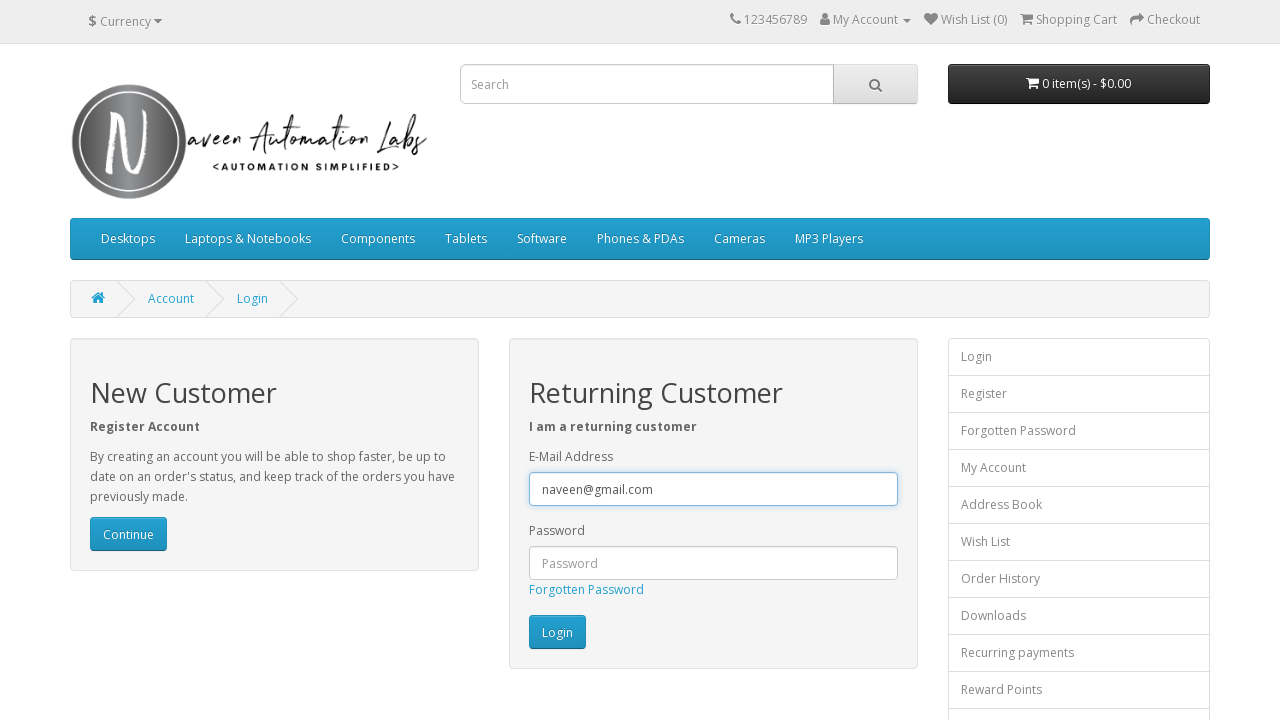

Filled password field with 'test@123' on #input-password
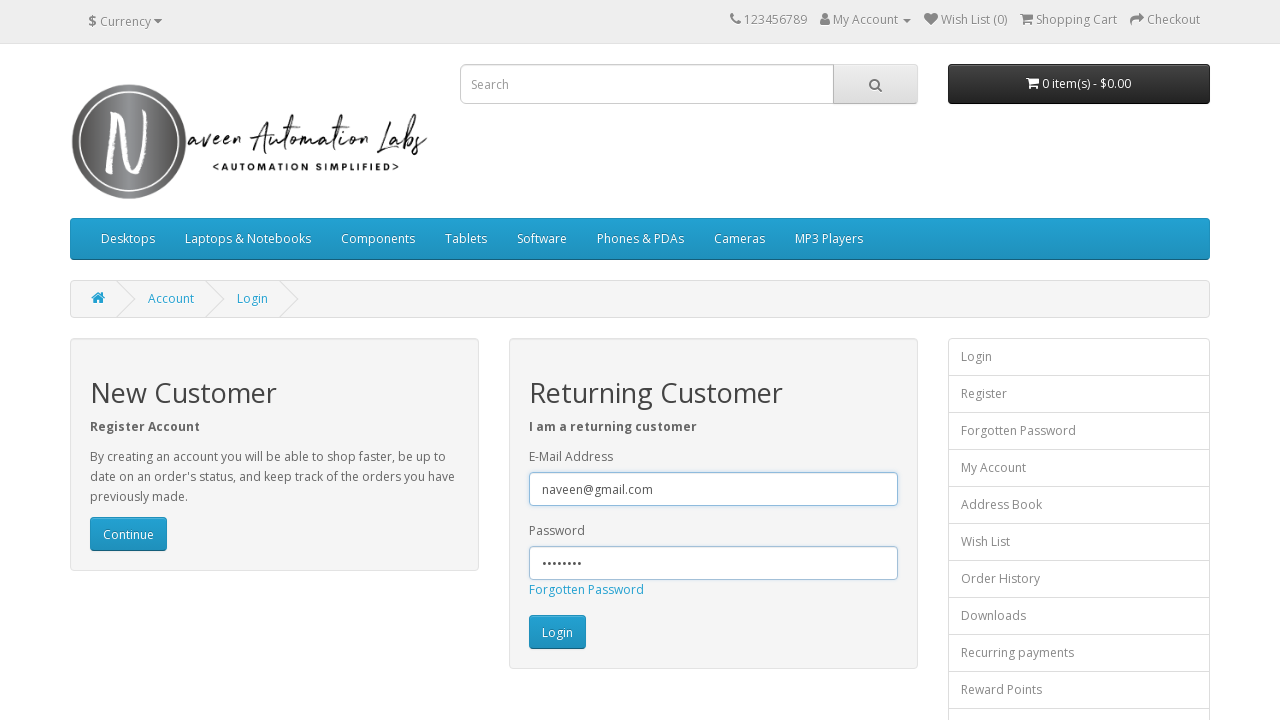

Clicked login button to submit credentials at (557, 632) on xpath=//input[@value='Login']
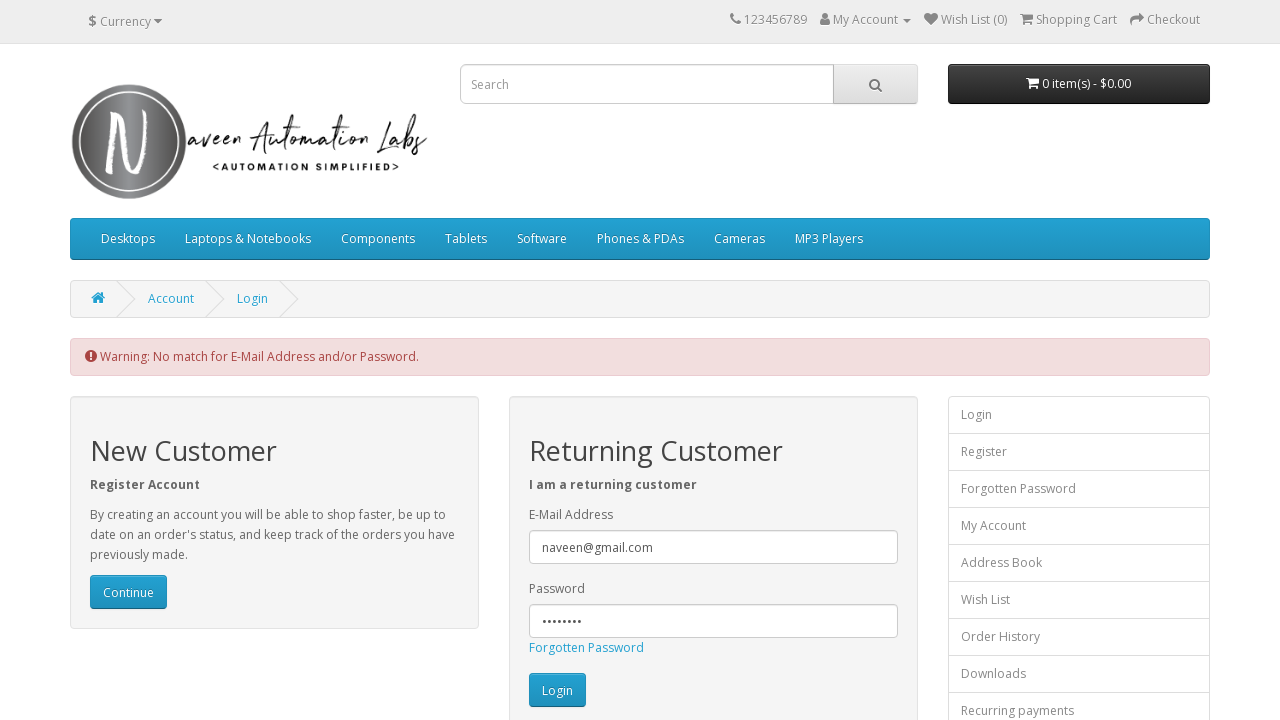

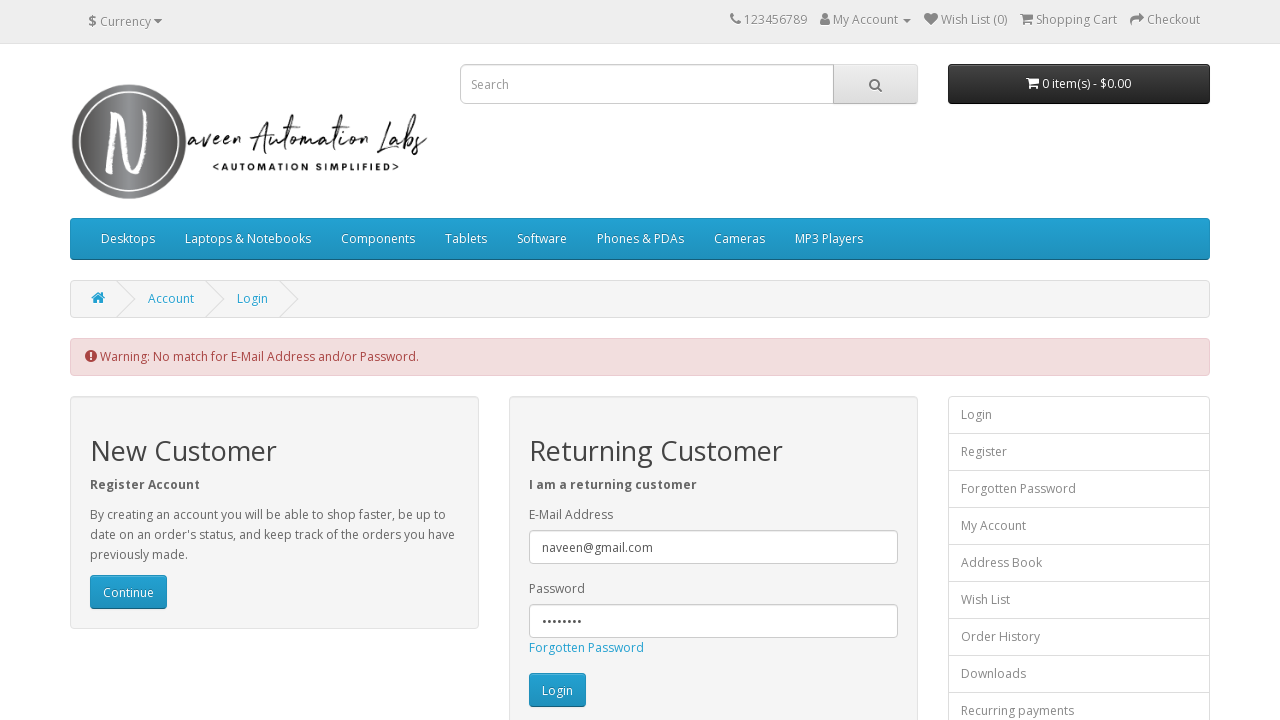